Navigates to the Cleartrip website homepage as part of multi-browser compatibility testing

Starting URL: http://cleartrip.com

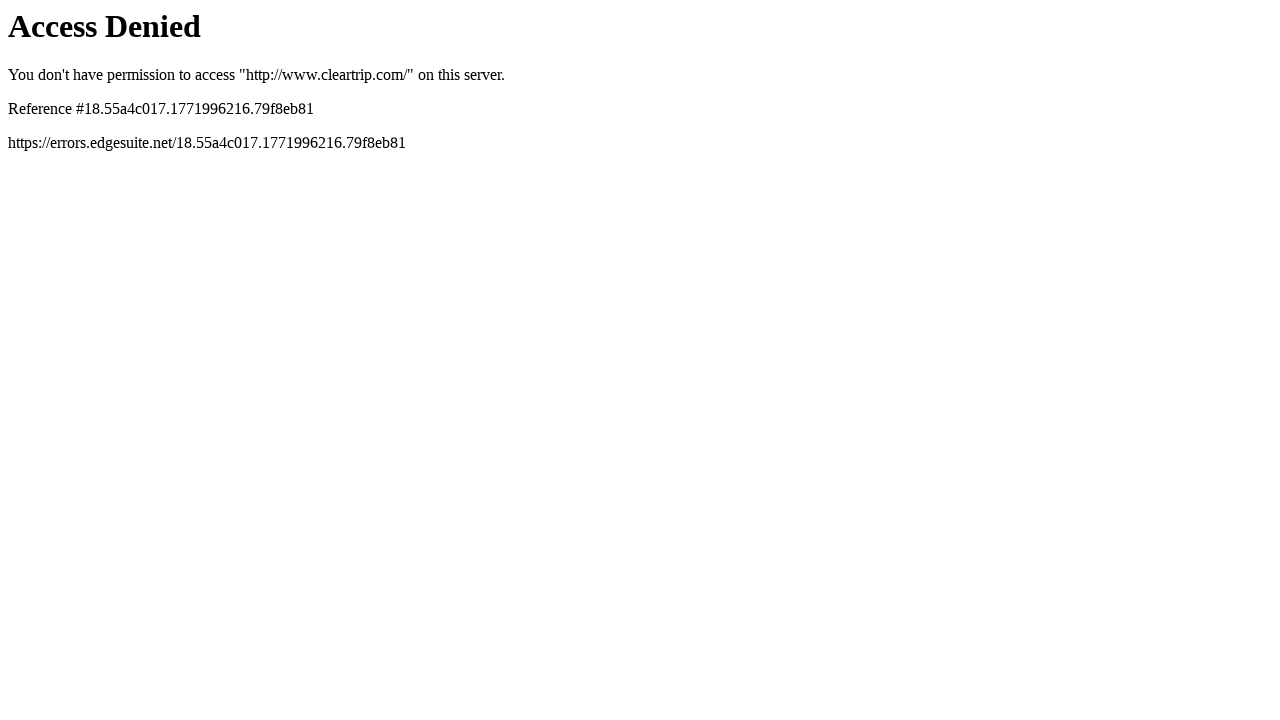

Navigated to Cleartrip website homepage for multi-browser compatibility testing
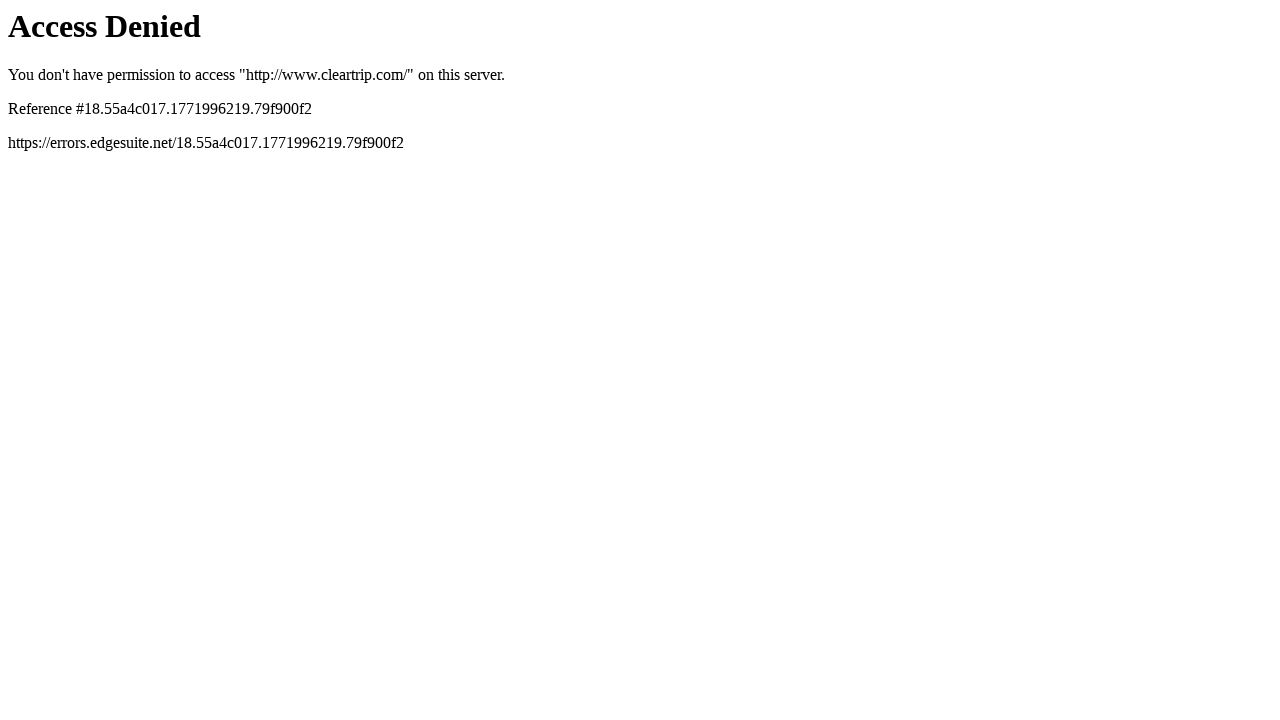

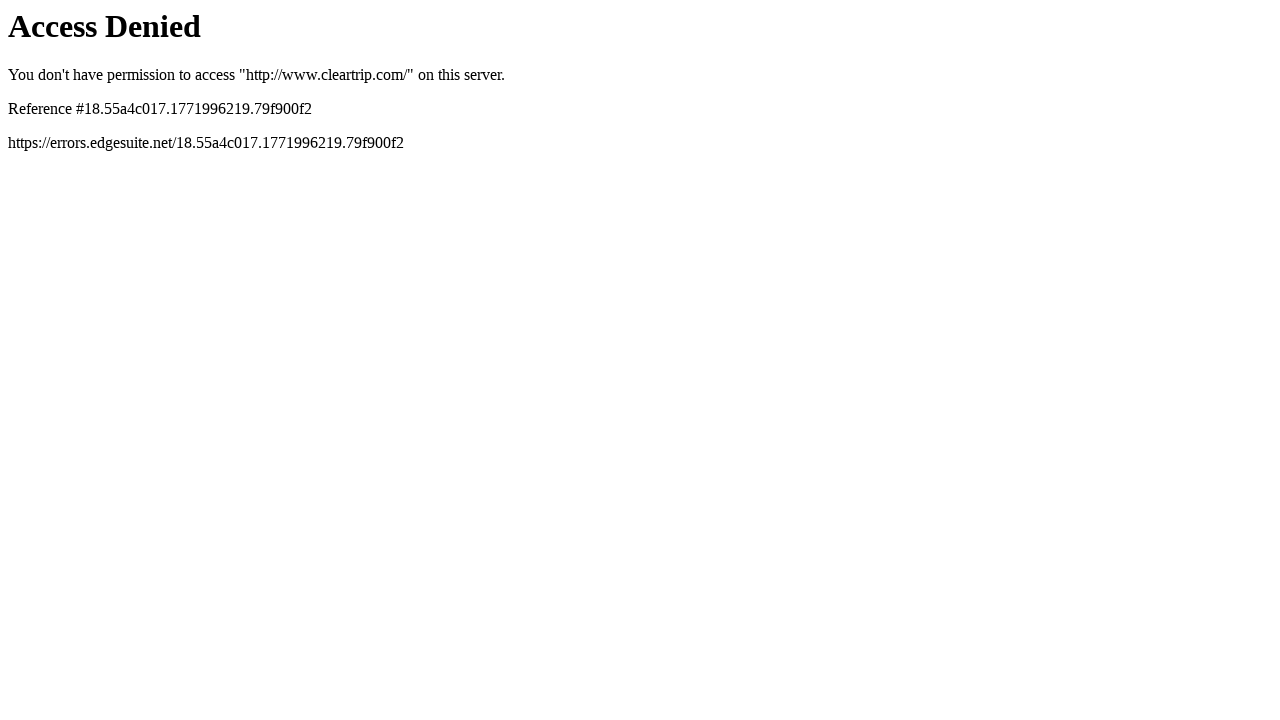